Verifies that the login page uses a secure HTTPS connection by checking the URL protocol

Starting URL: https://opensource-demo.orangehrmlive.com

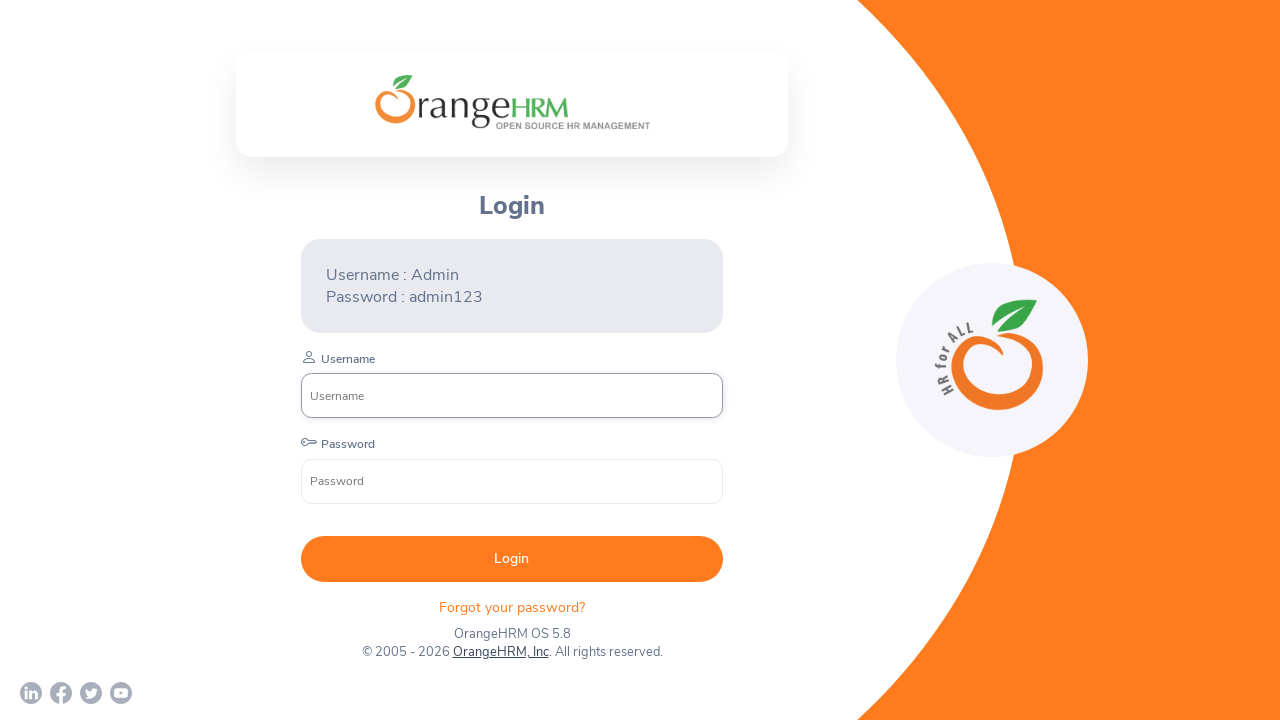

Waited for page DOM content to fully load
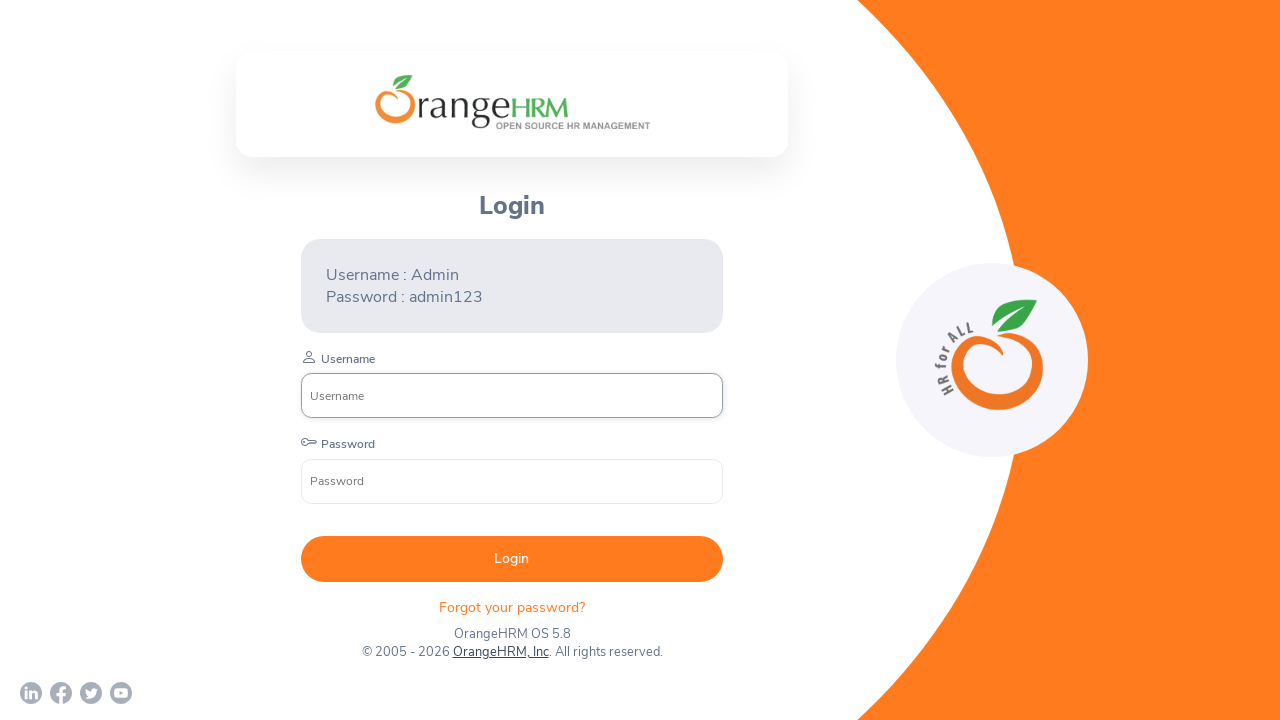

Retrieved current page URL
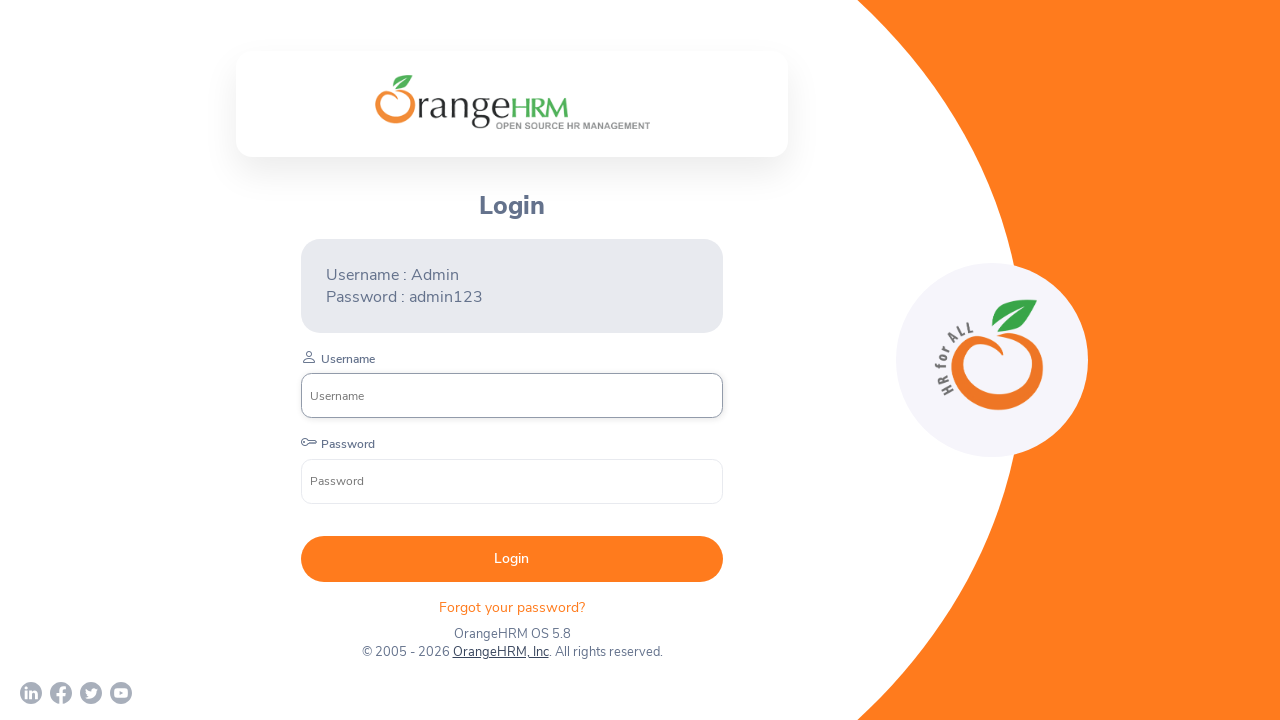

Verified that URL is not None
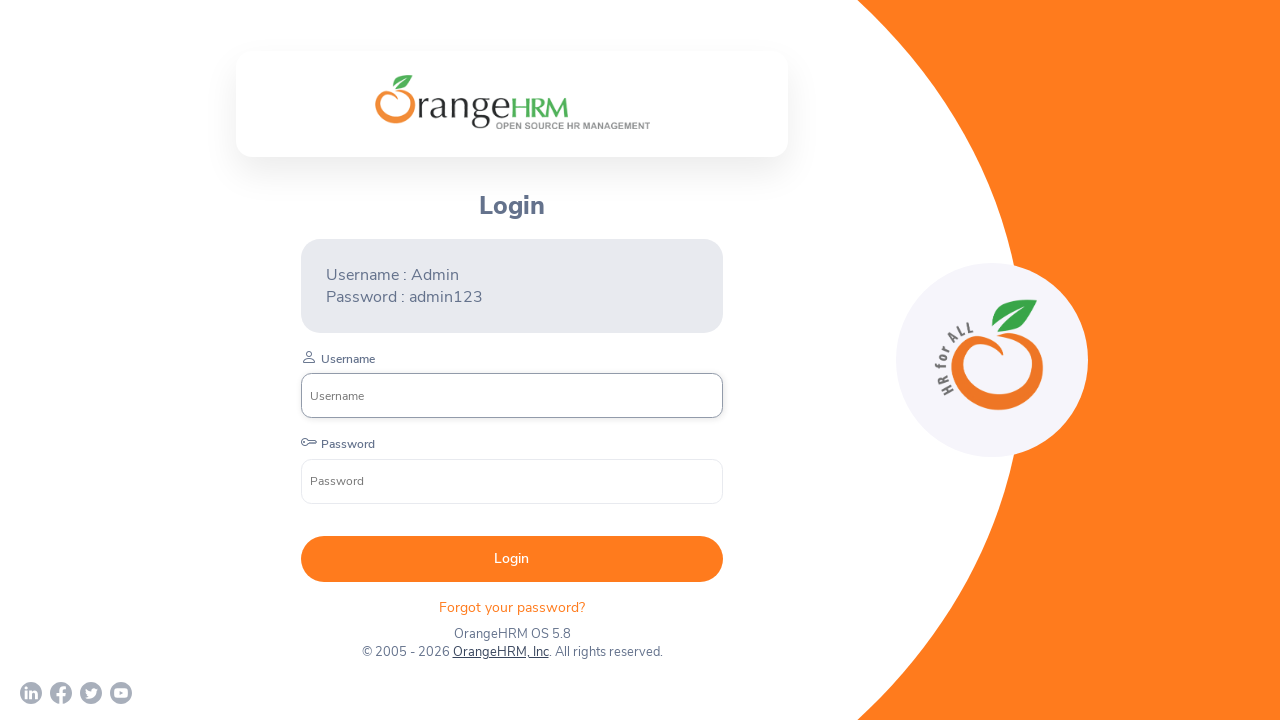

Verified that login page uses HTTPS protocol
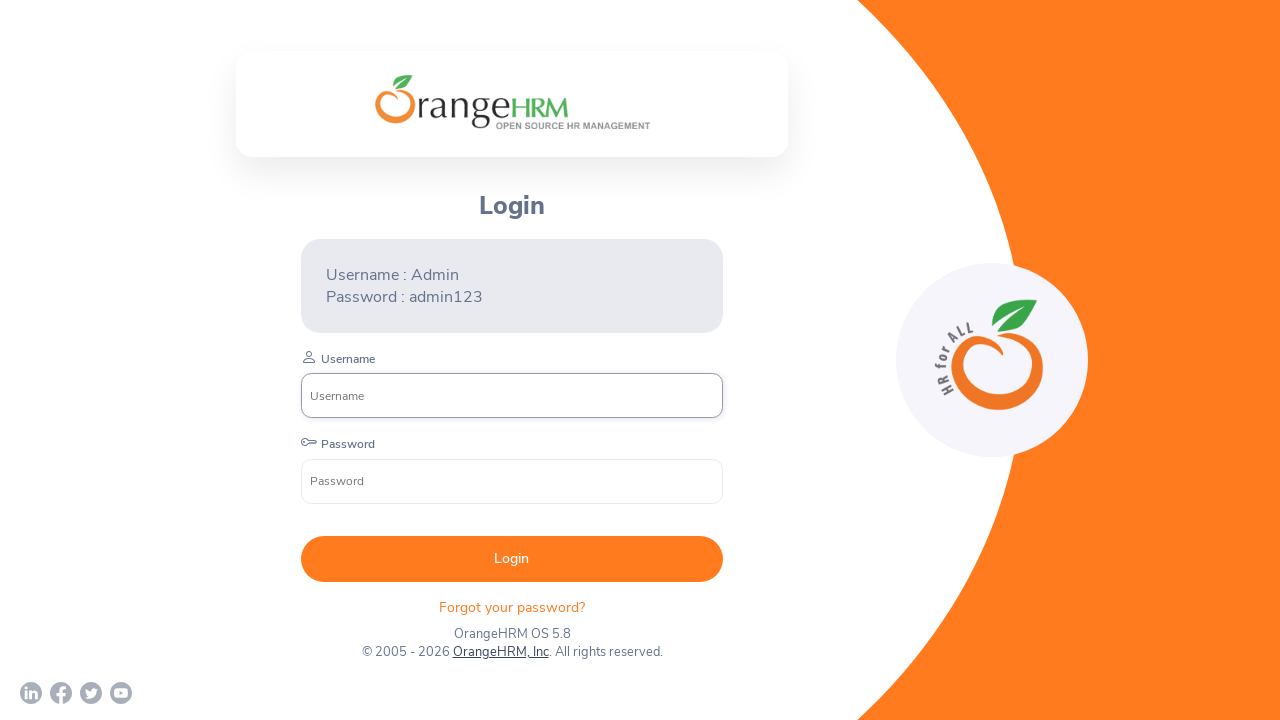

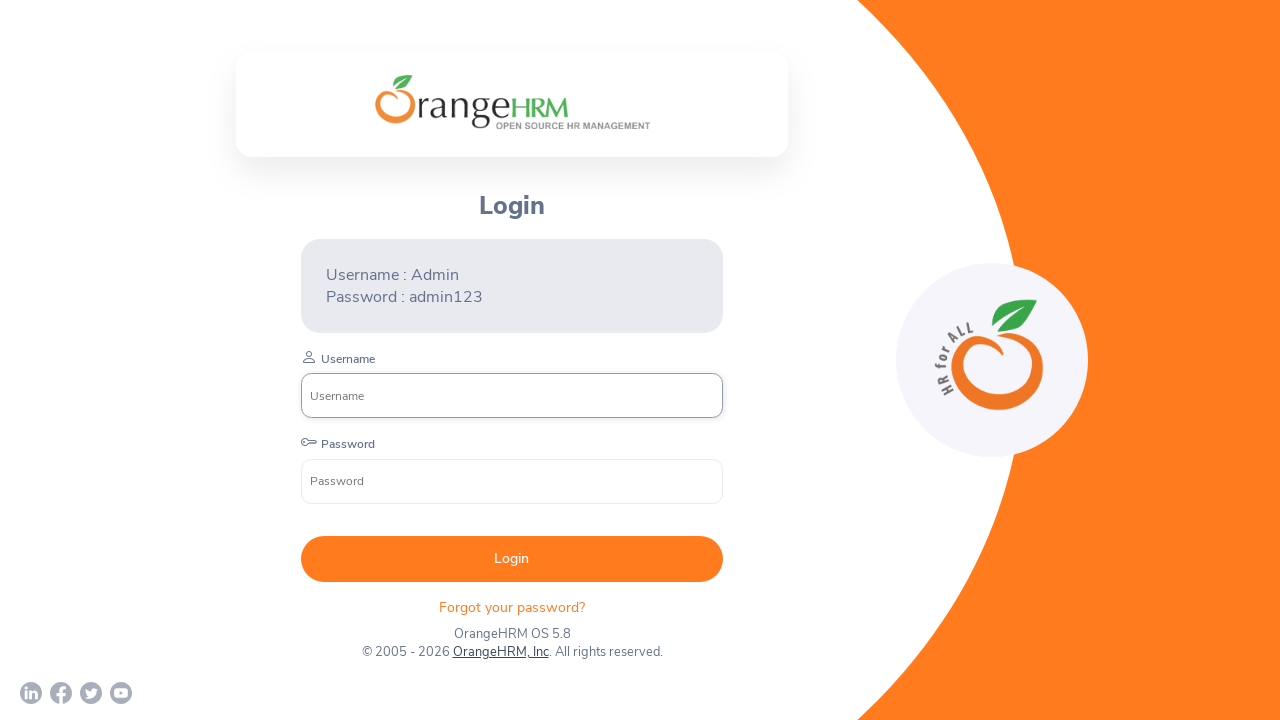